Tests dropdown and checkbox functionality on a practice page by selecting a checkbox, incrementing adult passenger count, and verifying the final selection shows "5 Adult"

Starting URL: https://rahulshettyacademy.com/dropdownsPractise/

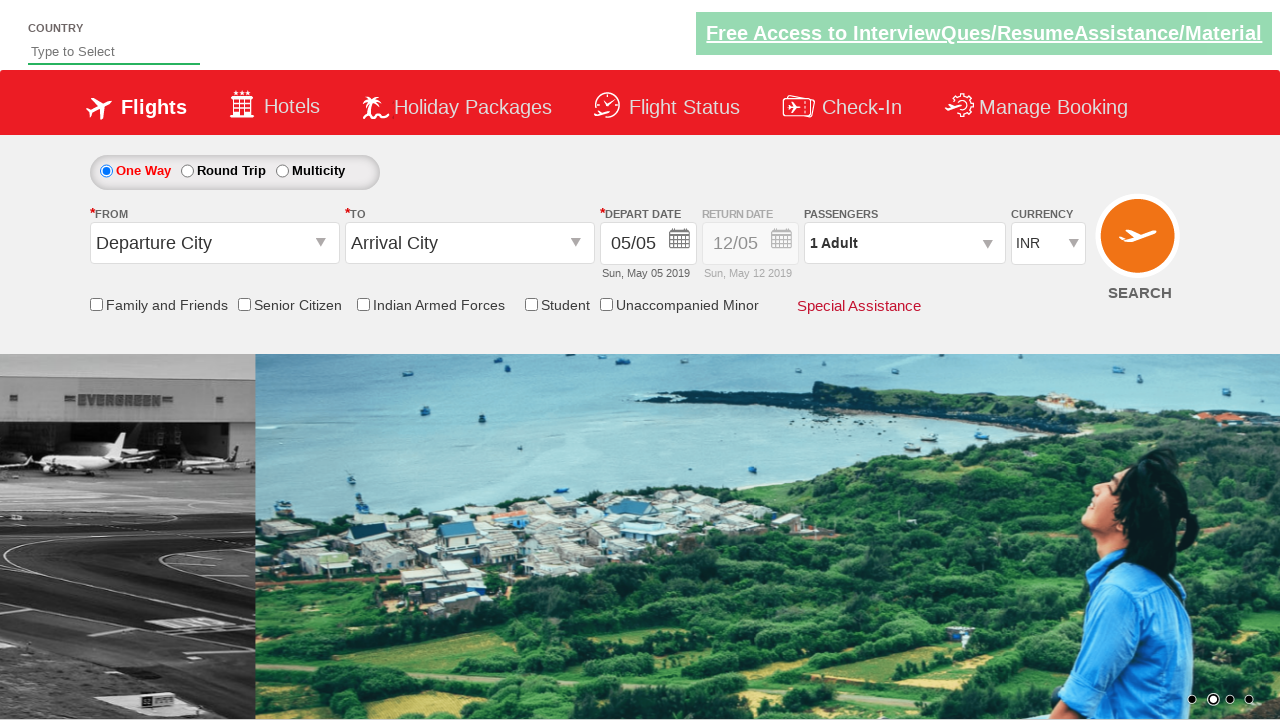

Clicked on friends and family checkbox at (96, 304) on input[id*='friendsandfamily']
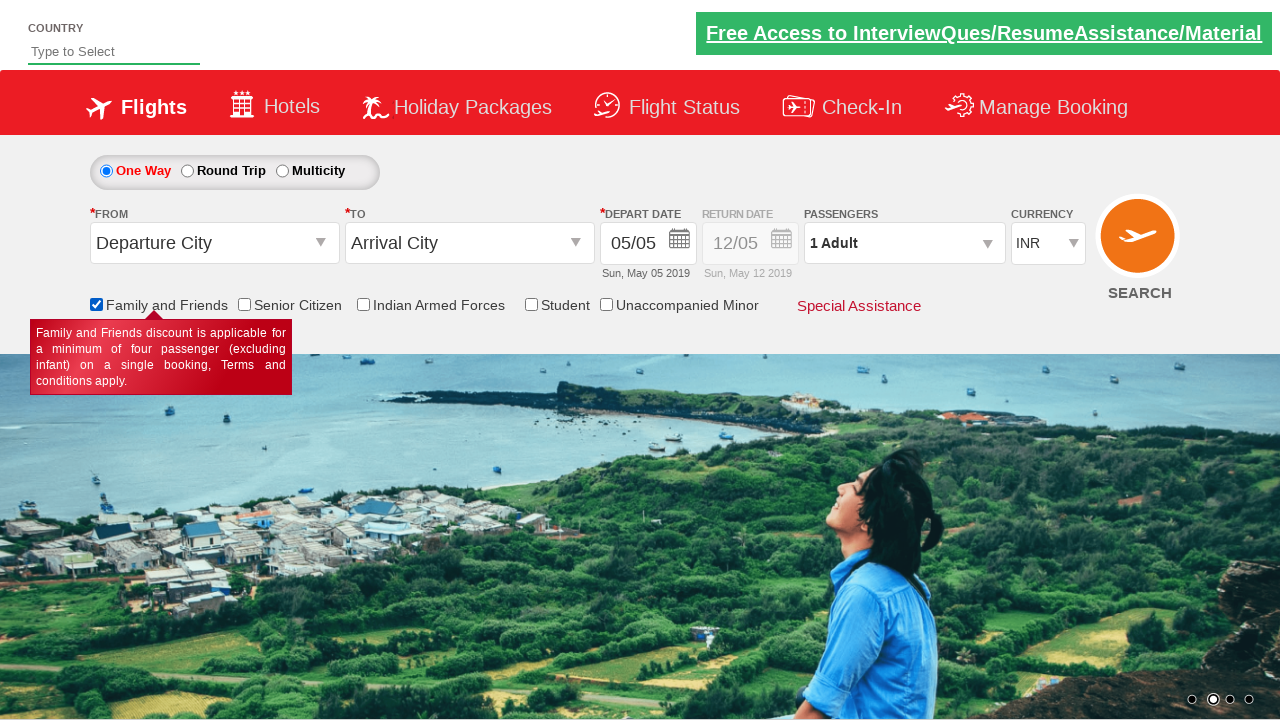

Verified friends and family checkbox is selected
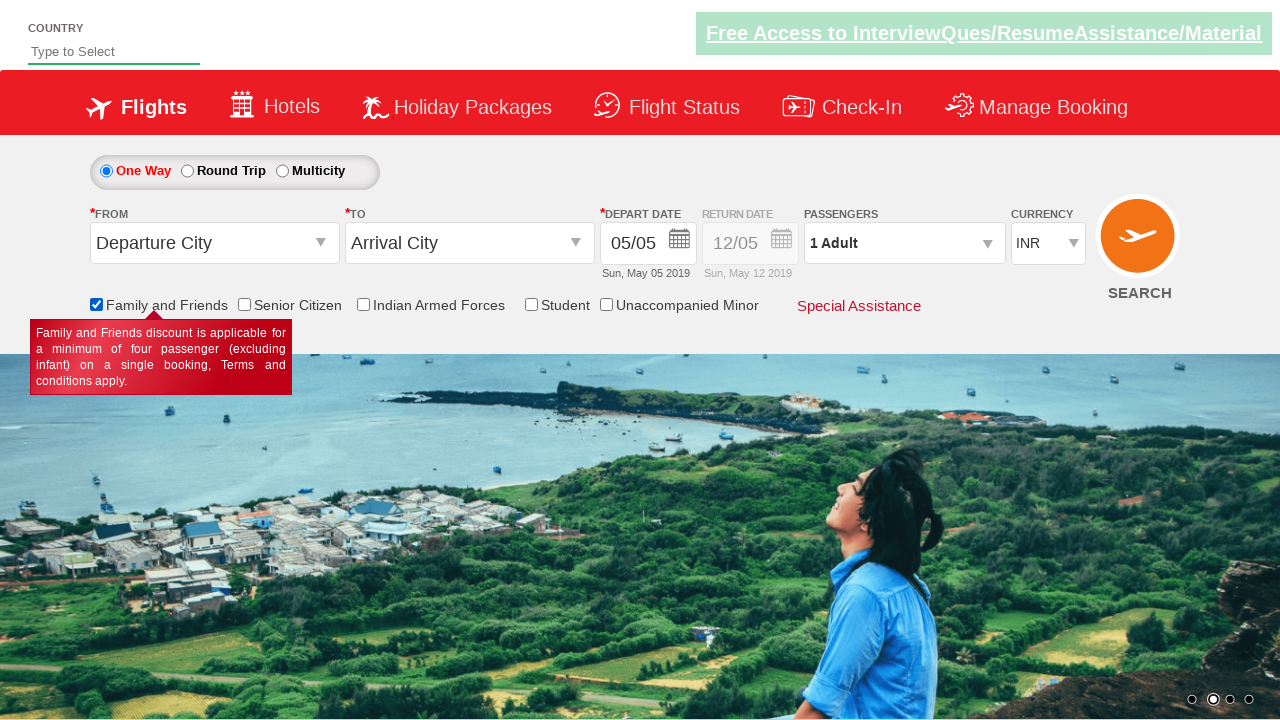

Clicked on passenger info dropdown at (904, 243) on #divpaxinfo
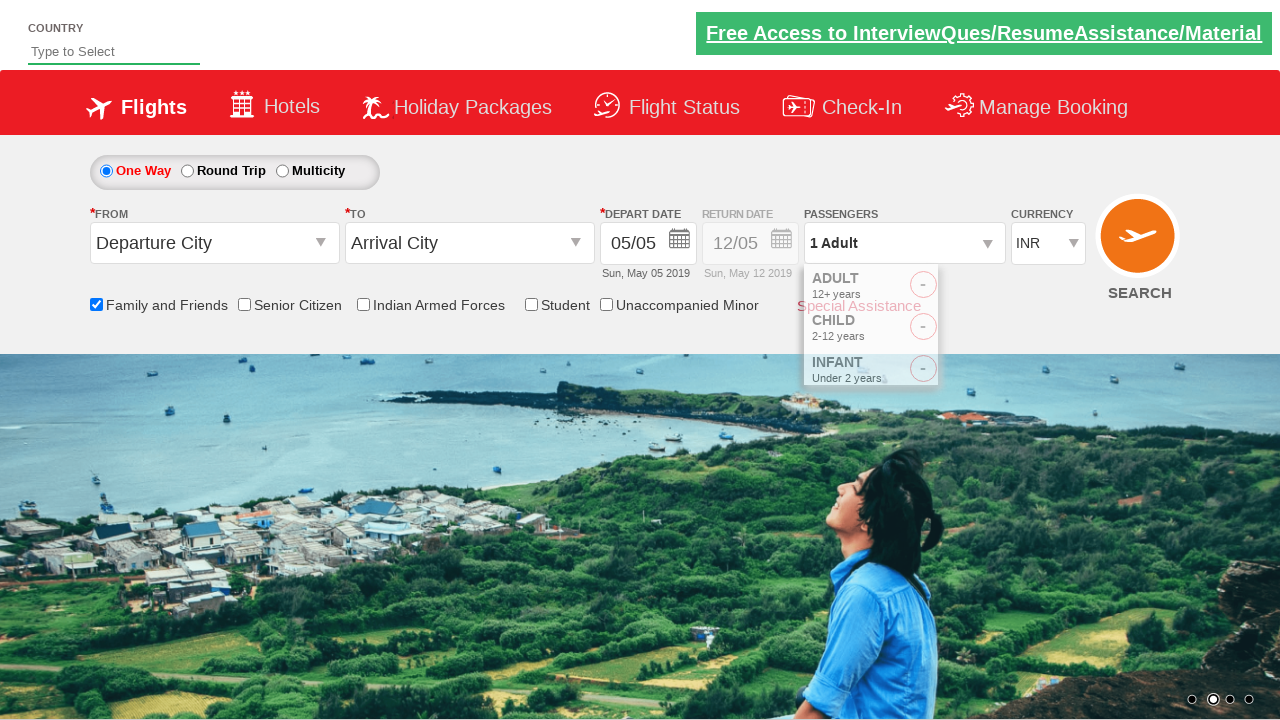

Waited for dropdown to open
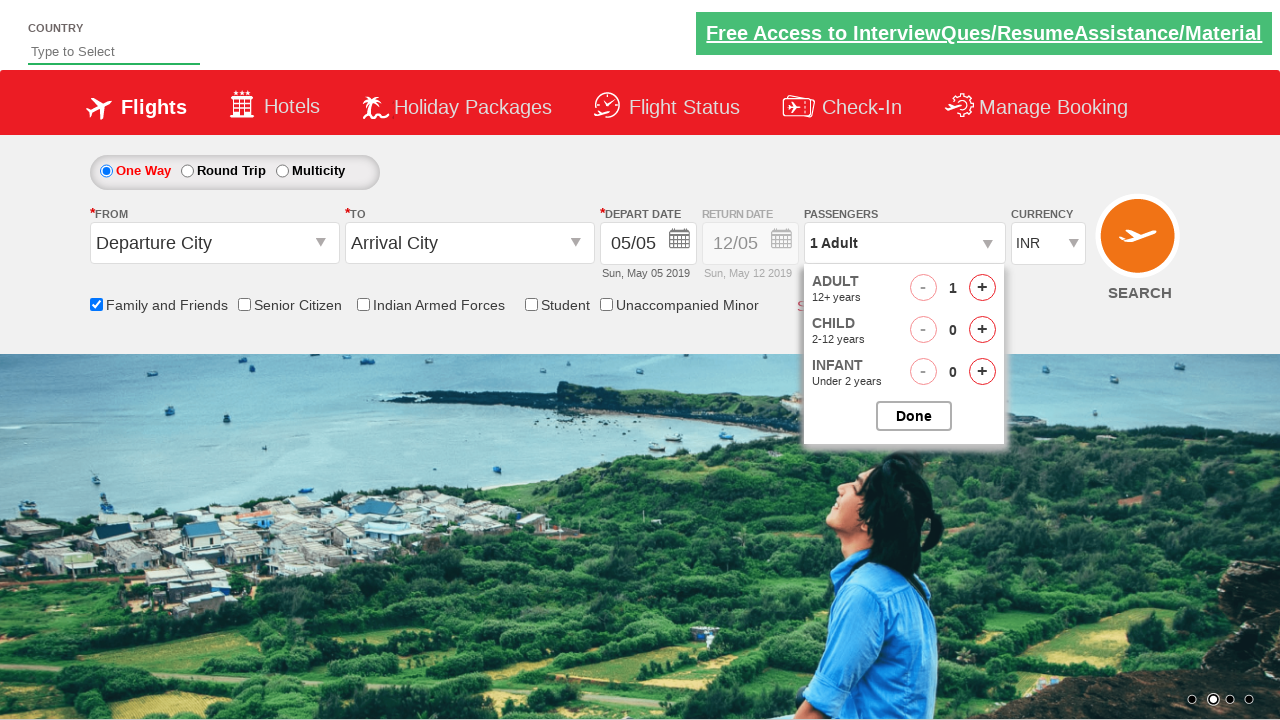

Clicked increment adult button (click 1 of 4) at (982, 288) on #hrefIncAdt
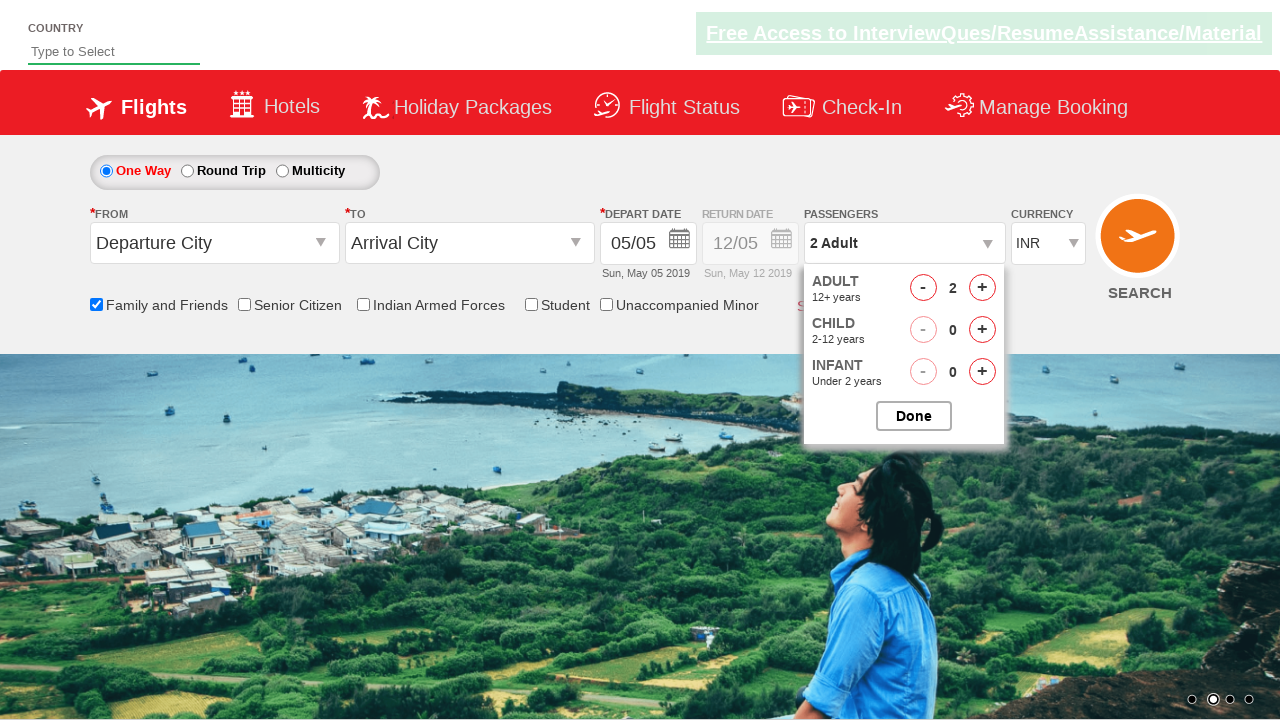

Clicked increment adult button (click 2 of 4) at (982, 288) on #hrefIncAdt
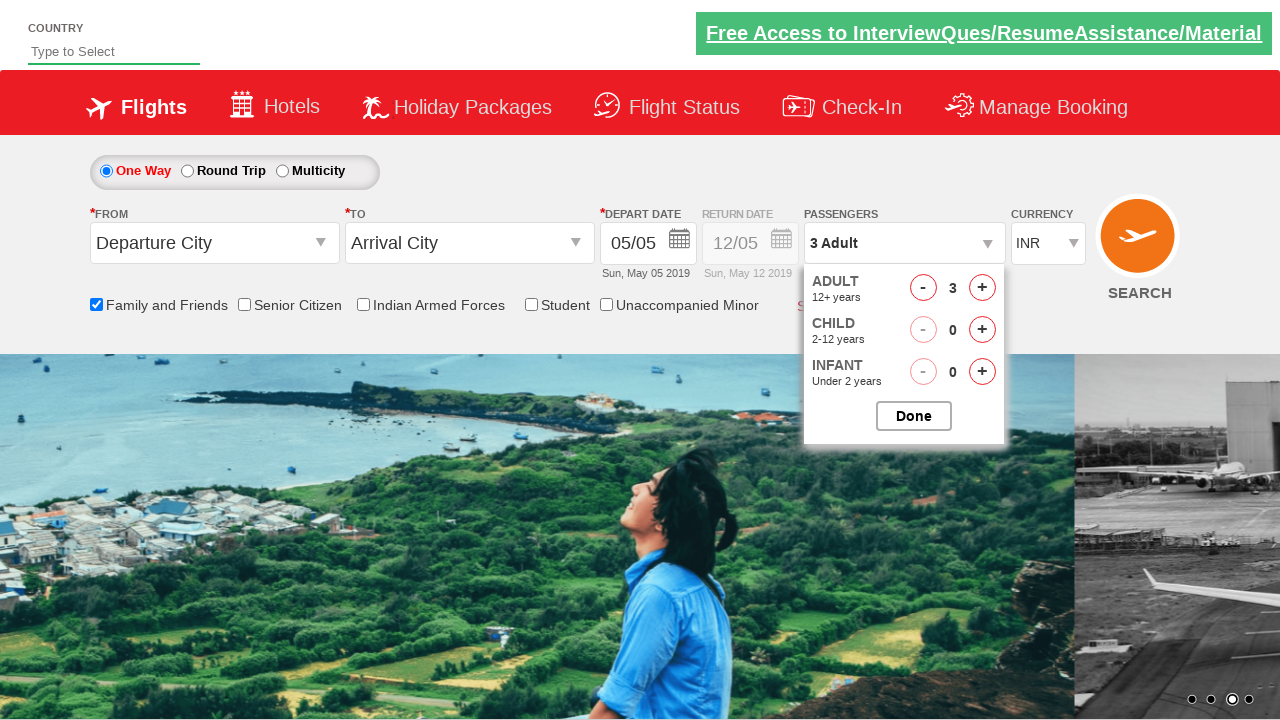

Clicked increment adult button (click 3 of 4) at (982, 288) on #hrefIncAdt
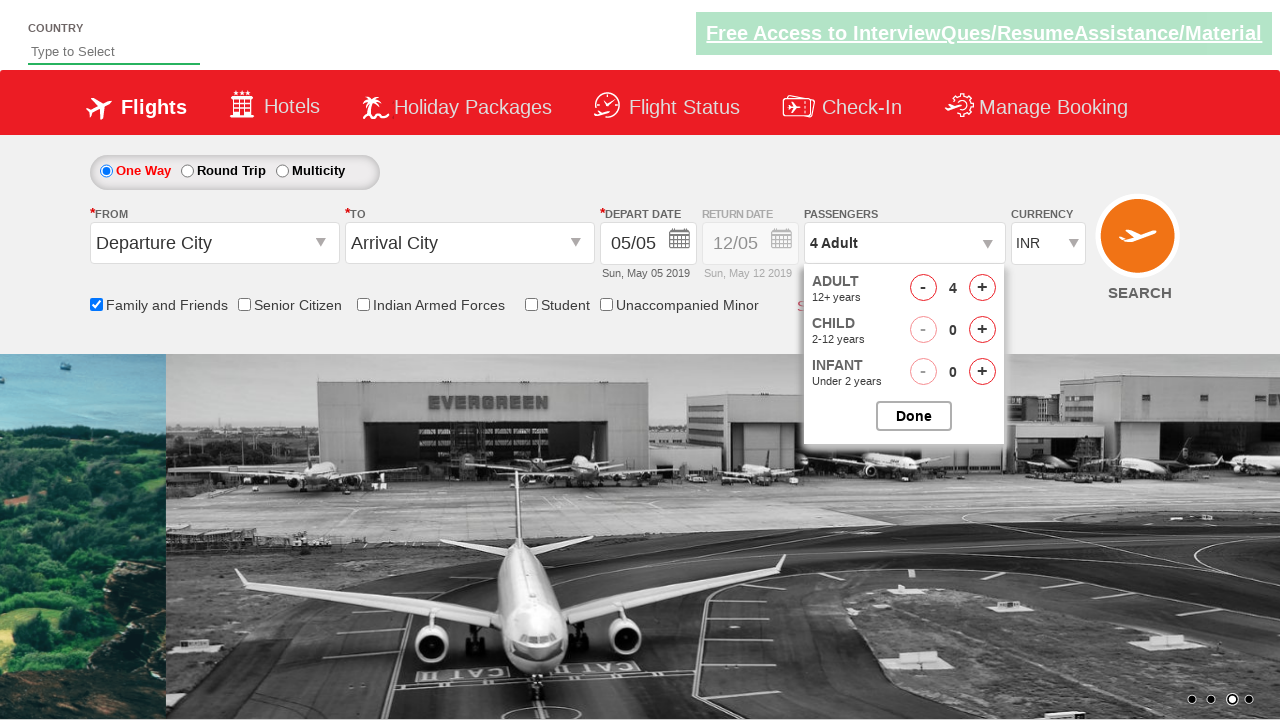

Clicked increment adult button (click 4 of 4) at (982, 288) on #hrefIncAdt
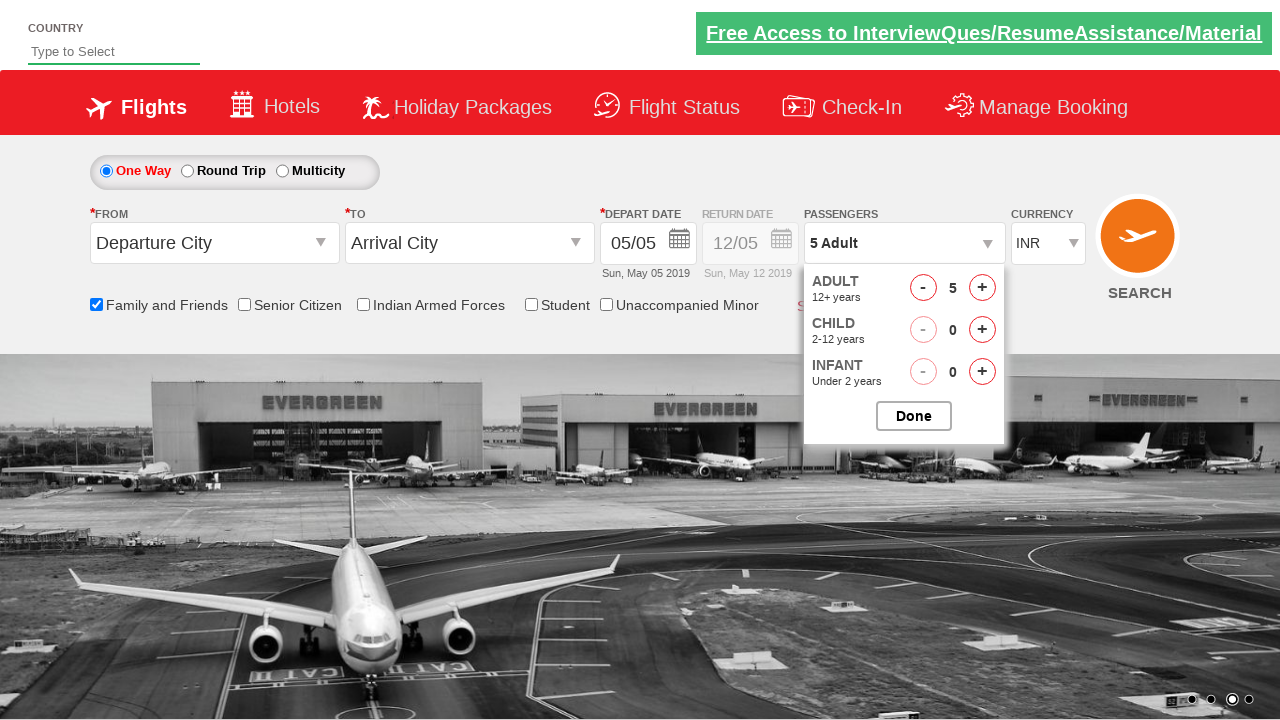

Closed passenger options dropdown at (914, 416) on #btnclosepaxoption
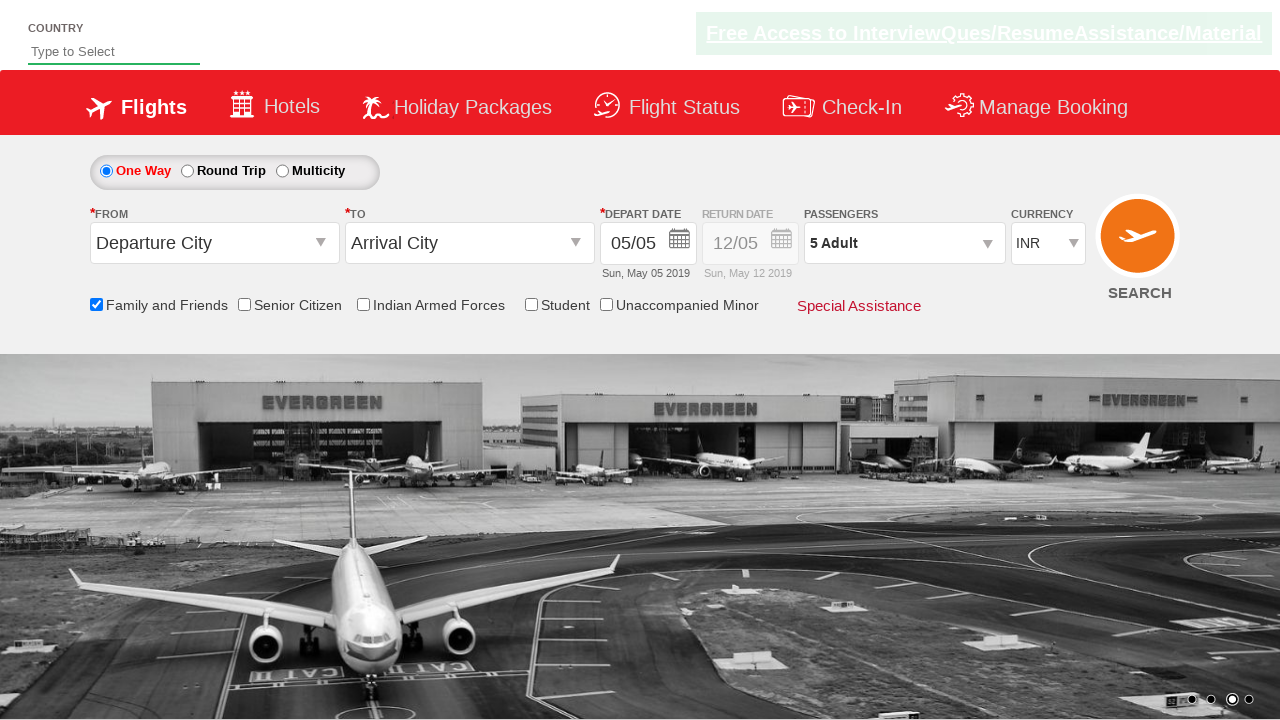

Verified passenger info displays '5 Adult'
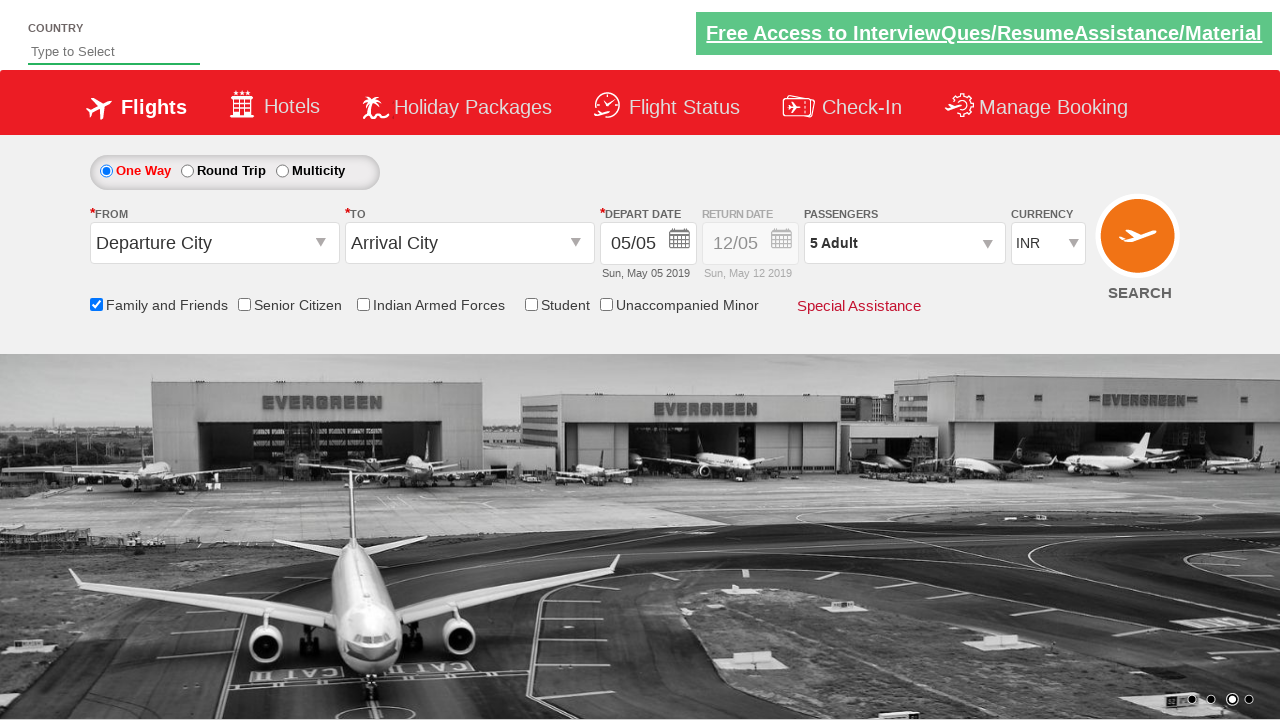

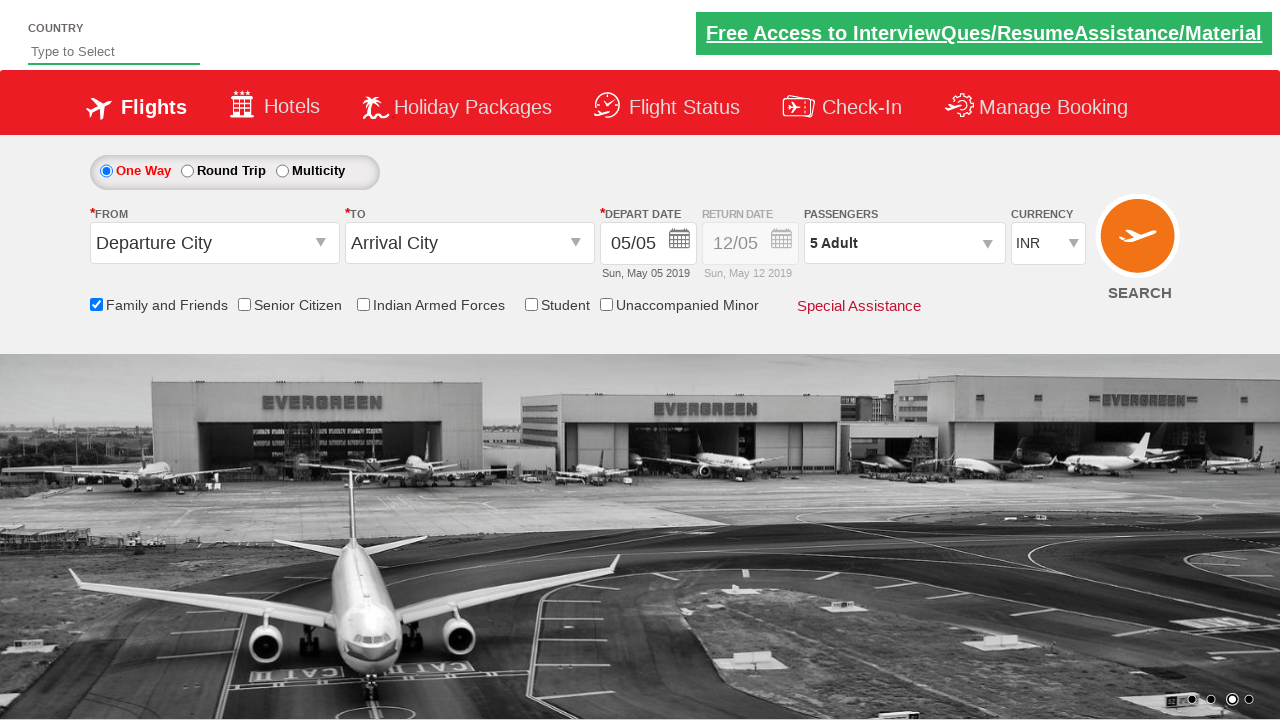